Navigates to ZJU person search page and clicks on the advanced search button to expand search options

Starting URL: https://person.zju.edu.cn/index/search

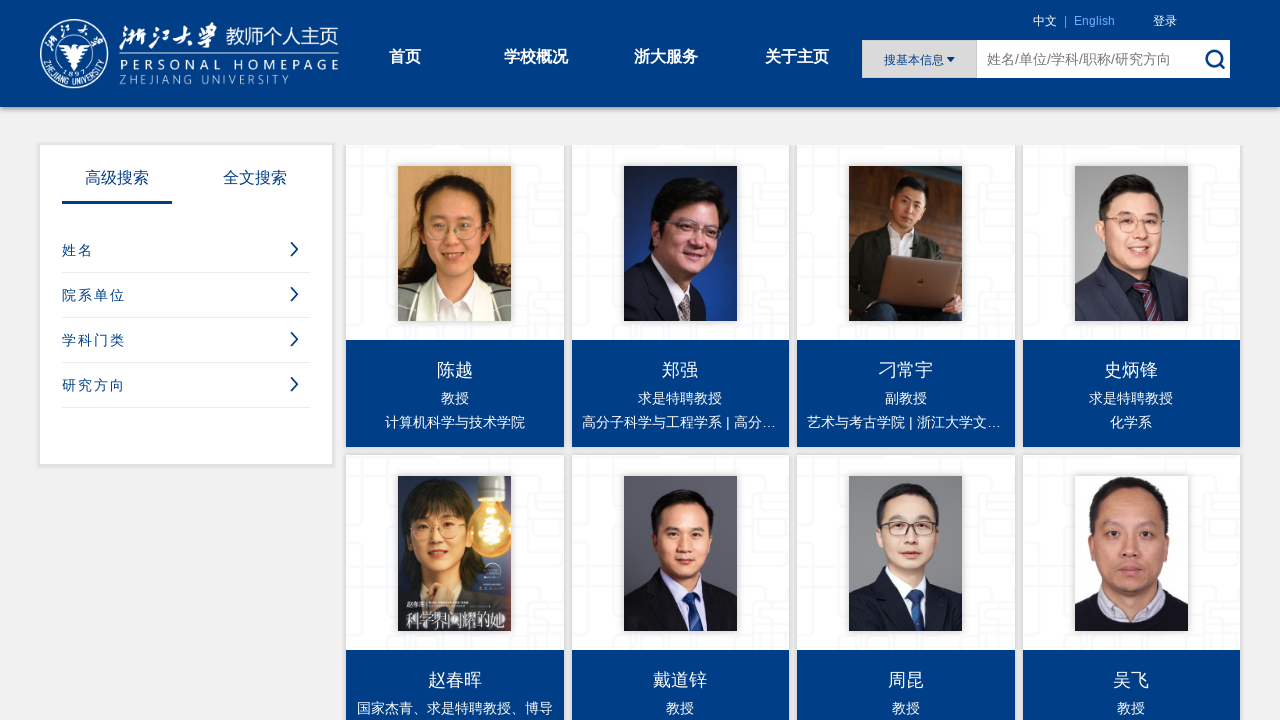

Advanced search button became visible on ZJU person search page
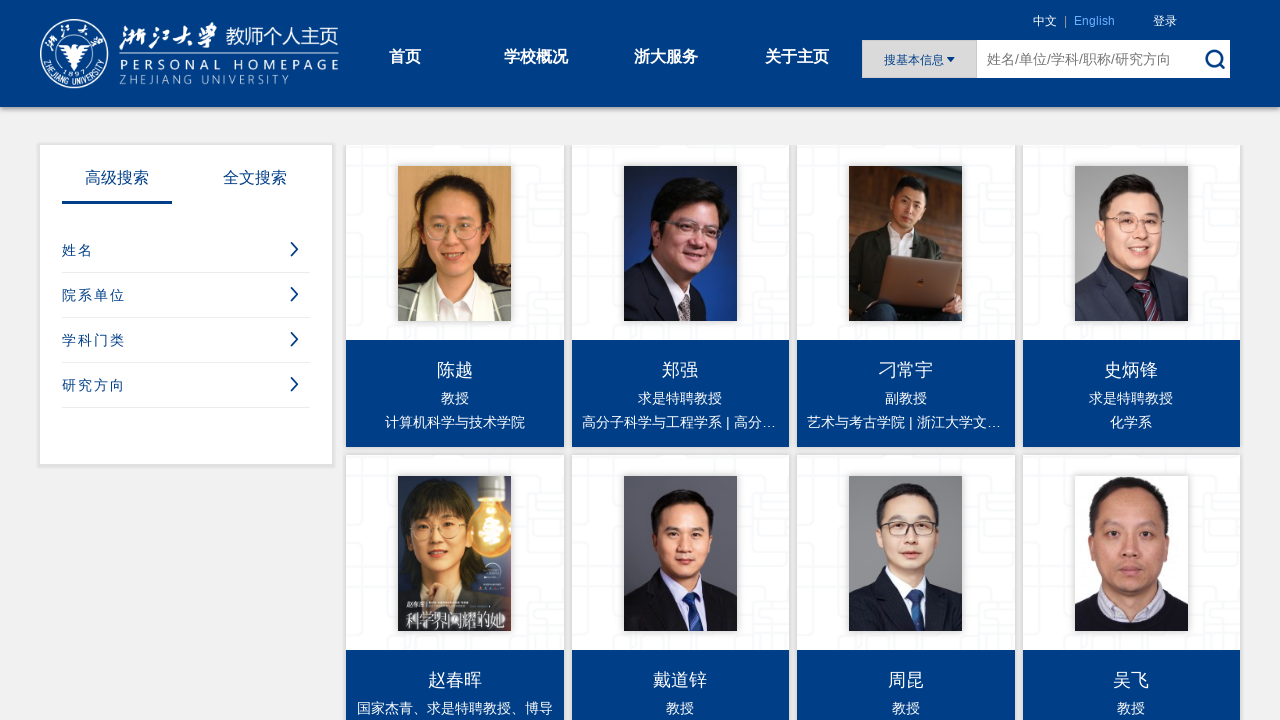

Clicked advanced search button to expand search options at (793, 600) on #app > div > article > div > div.right.fr > div > div.searchAdvanced > div
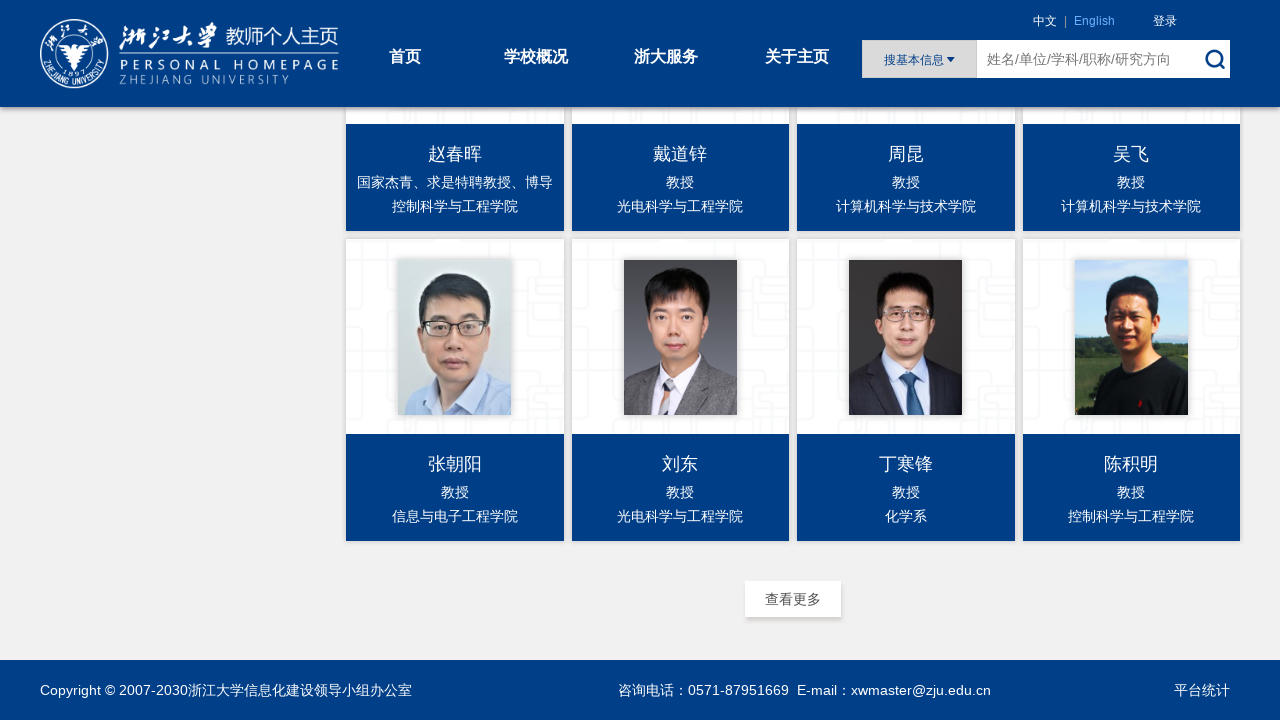

Waited for advanced search options to appear
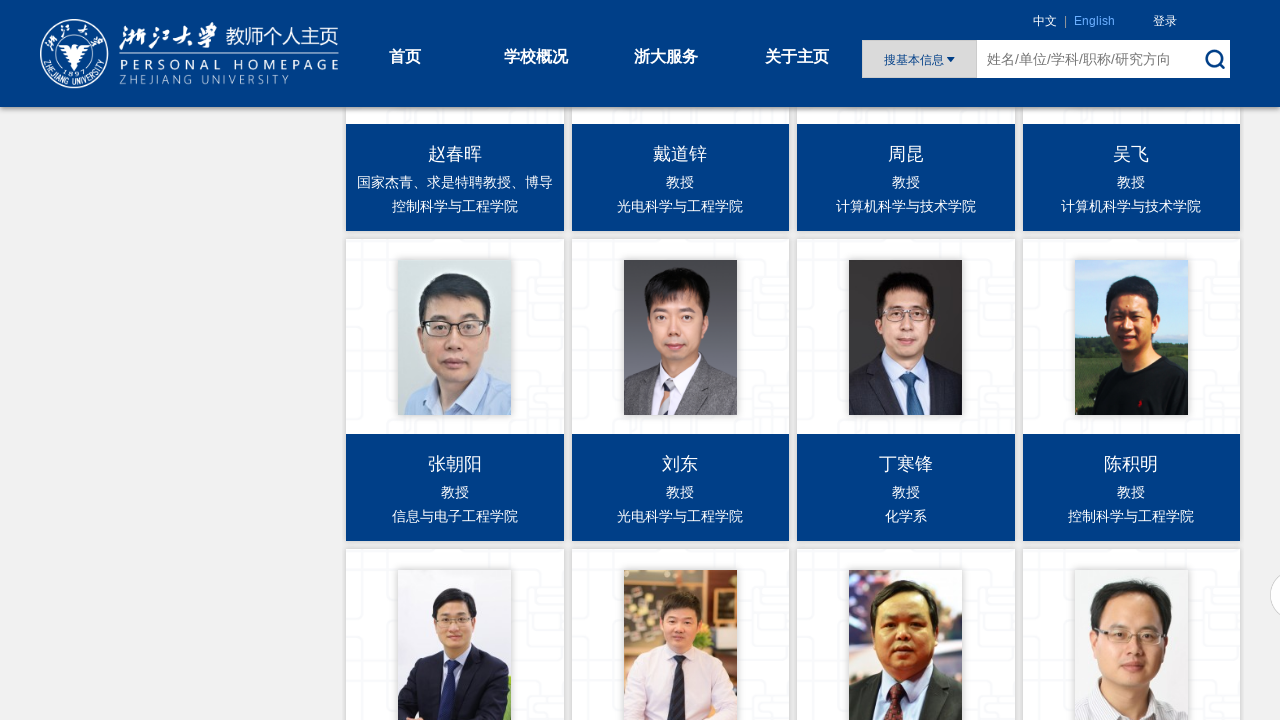

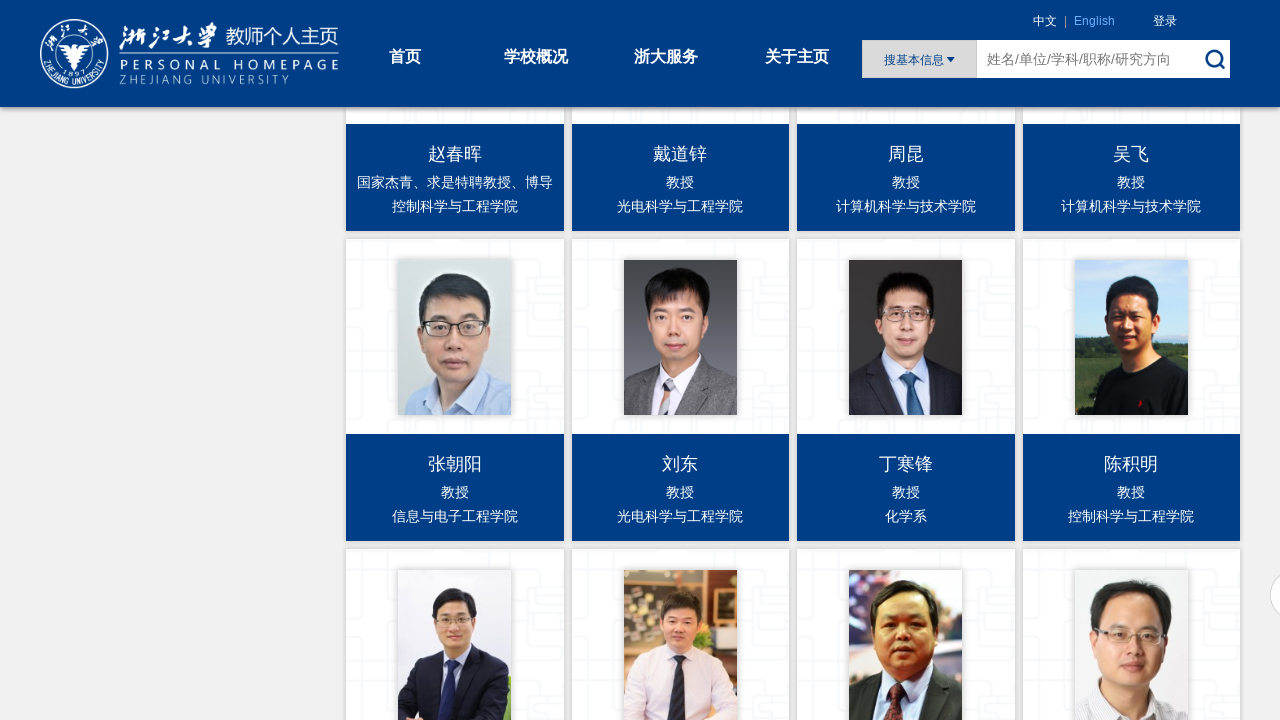